Tests the search functionality on Cărturești website by searching for a vinyl album and verifying that results are displayed

Starting URL: https://carturesti.ro/

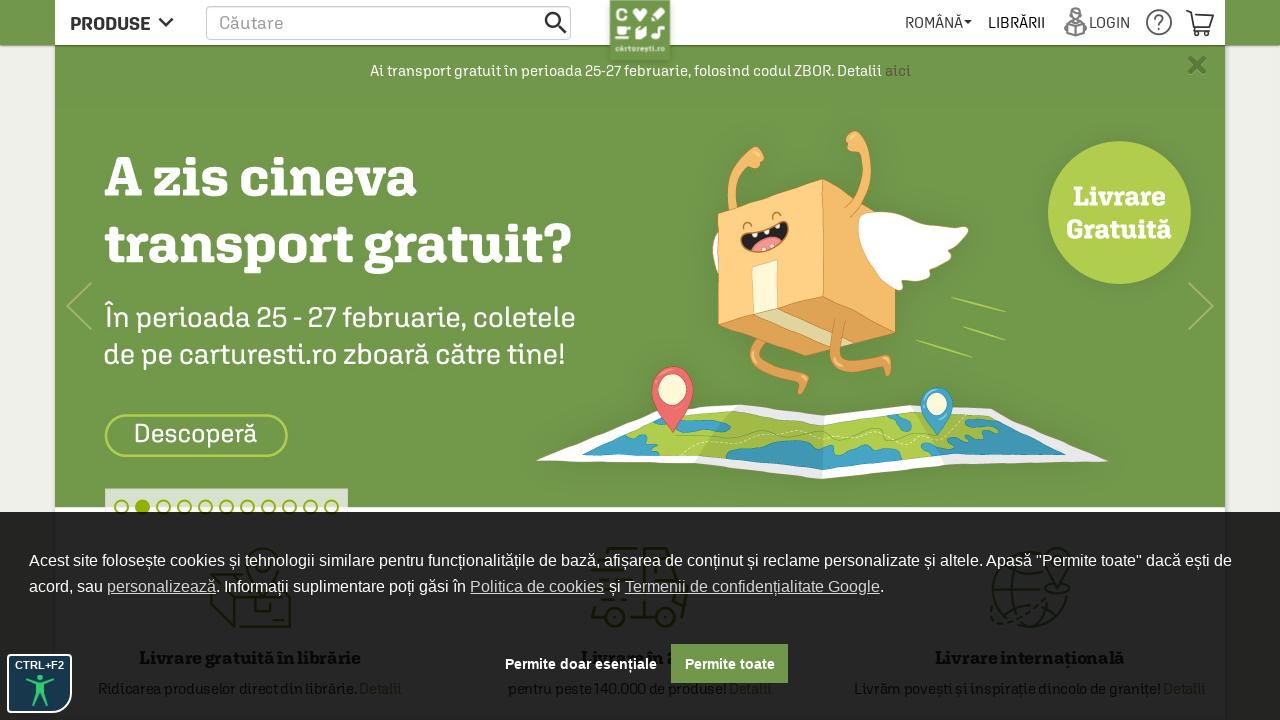

Search input field loaded
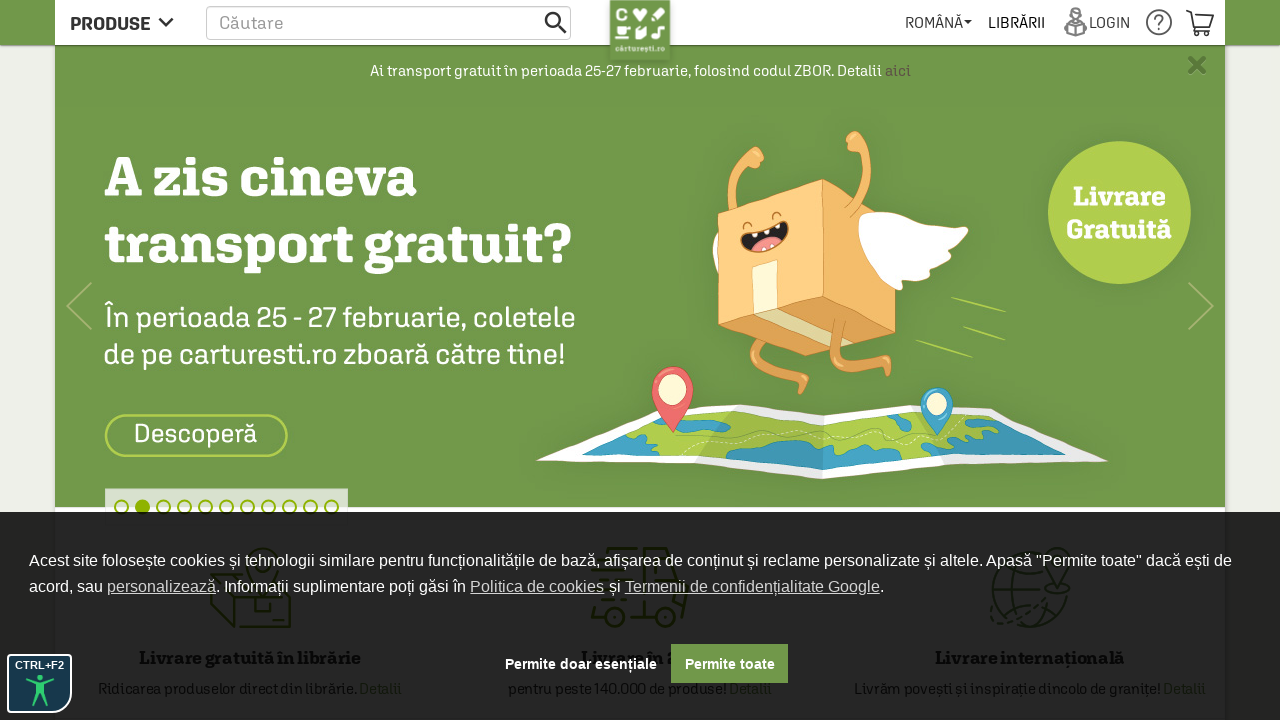

Filled search field with 'Abbey Road' on #search-input
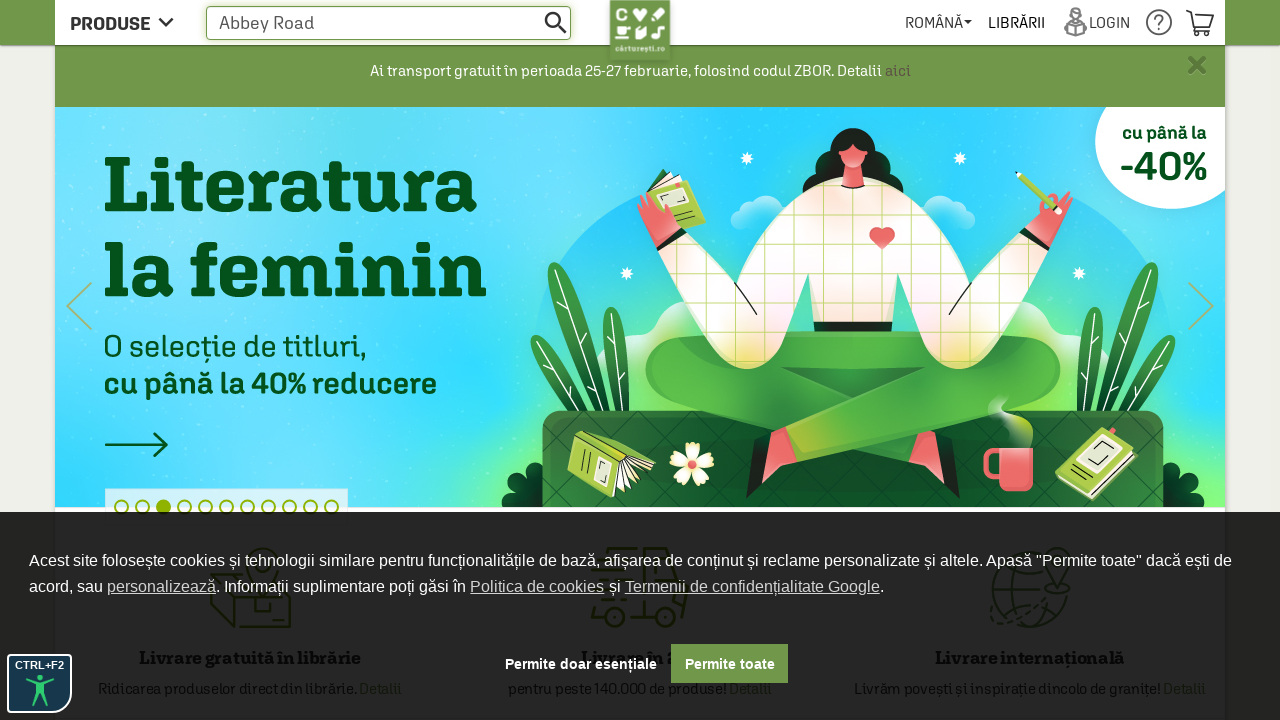

Pressed Enter to submit search query on #search-input
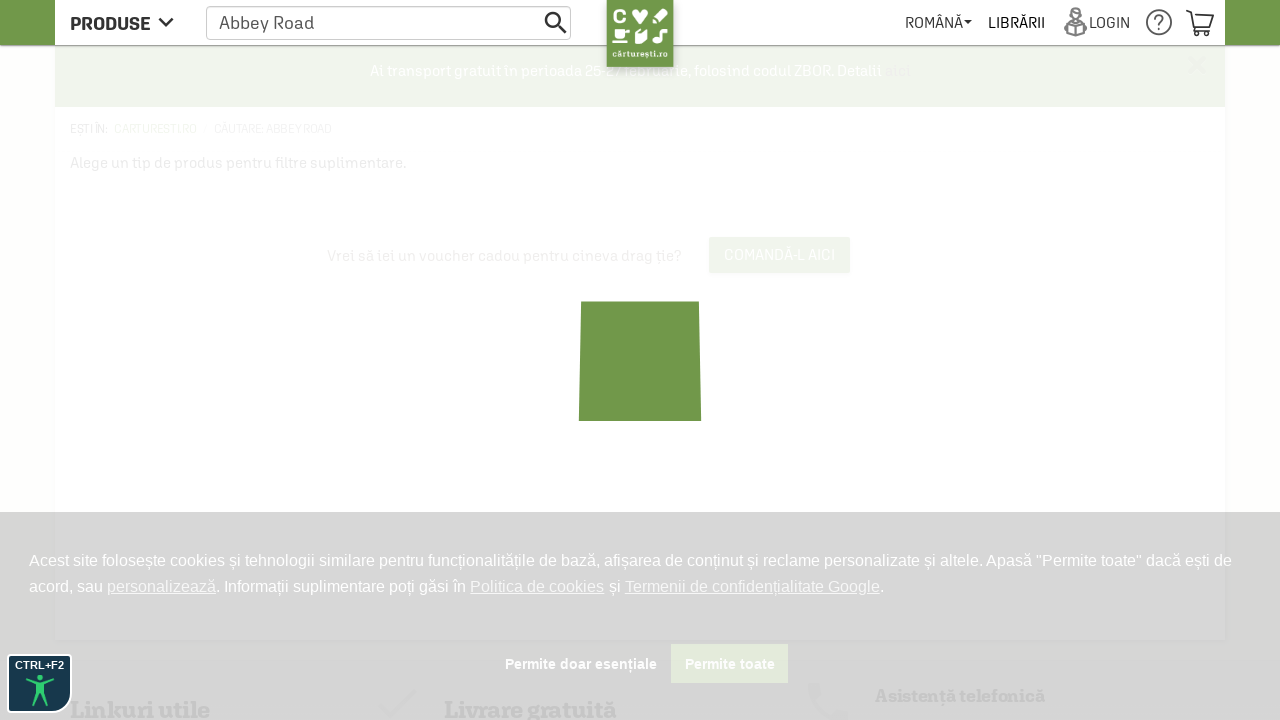

Search results loaded successfully with product prices visible
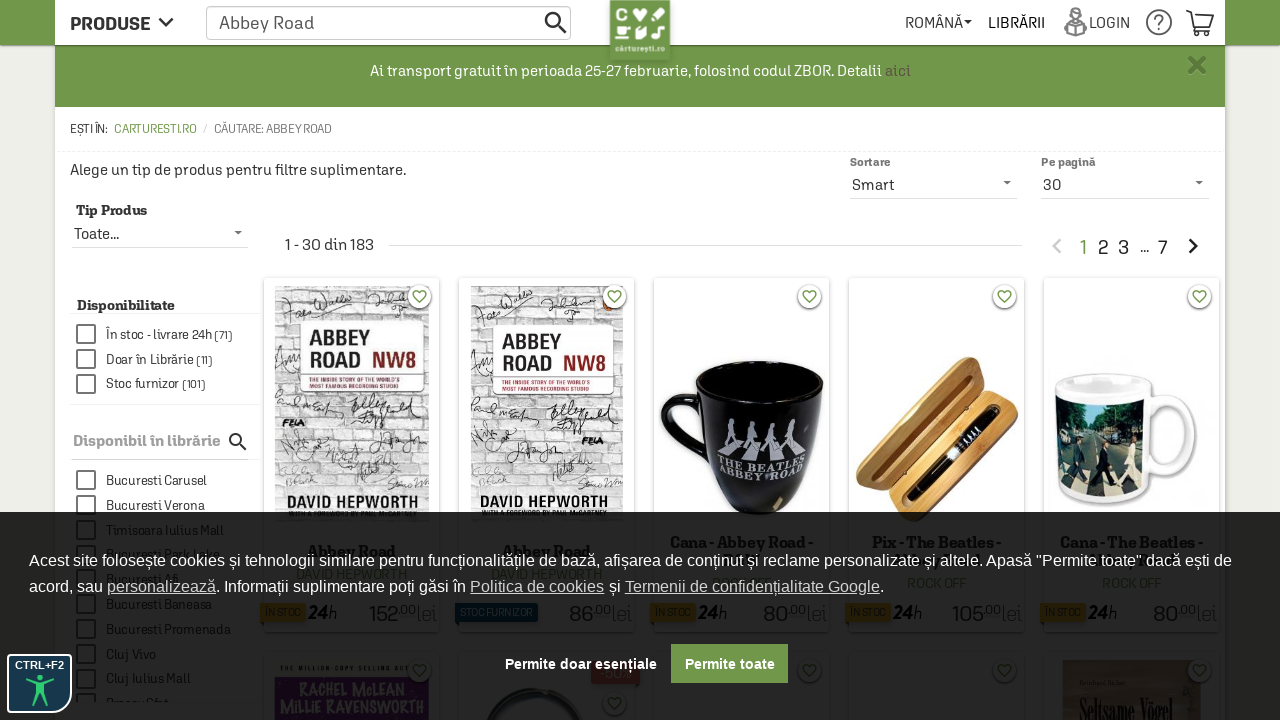

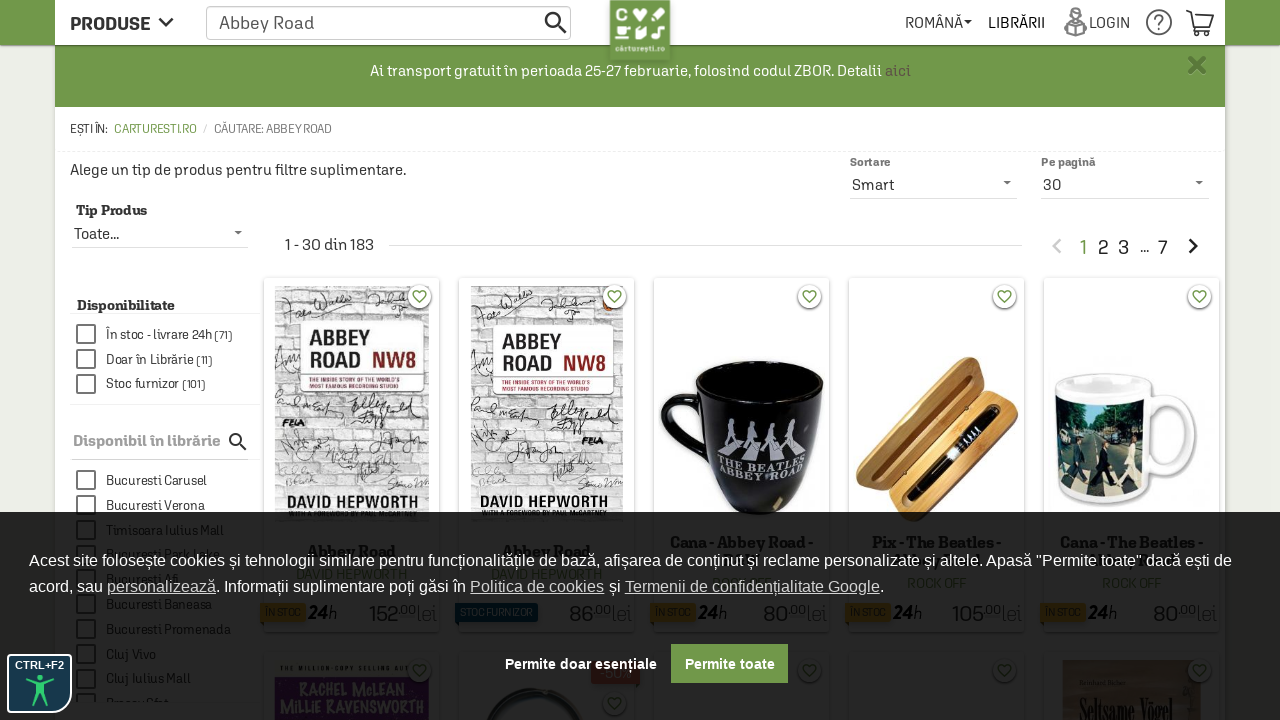